Tests form submission without uploading a picture, verifying the form still submits and the picture field in the modal is empty.

Starting URL: https://demoqa.com/automation-practice-form

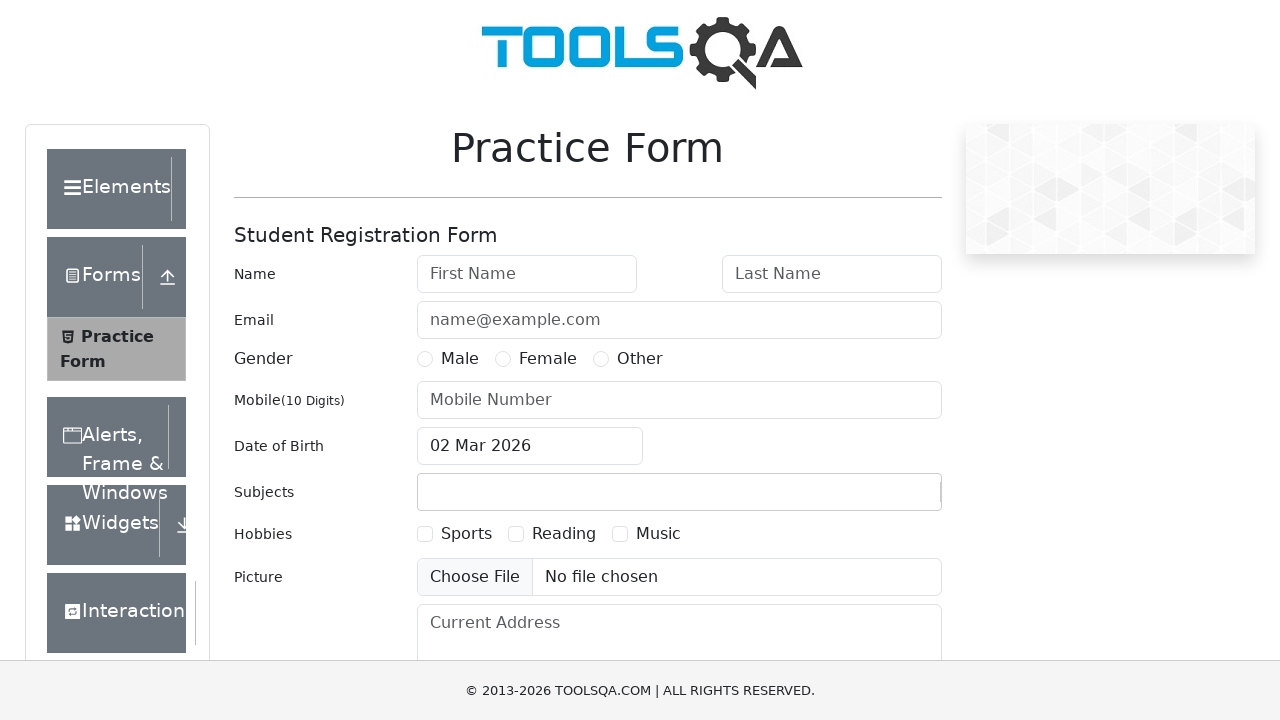

Removed footer and fixed banners that block clicks
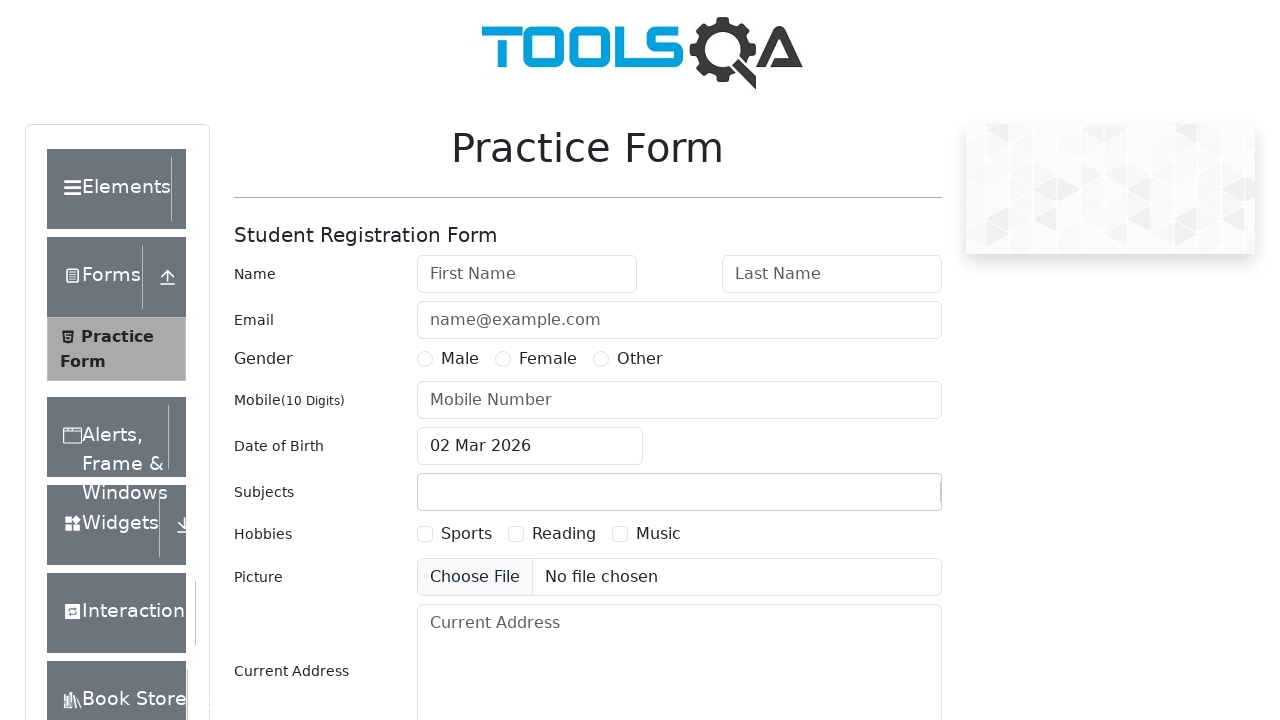

Filled first name with 'Alice' on #firstName
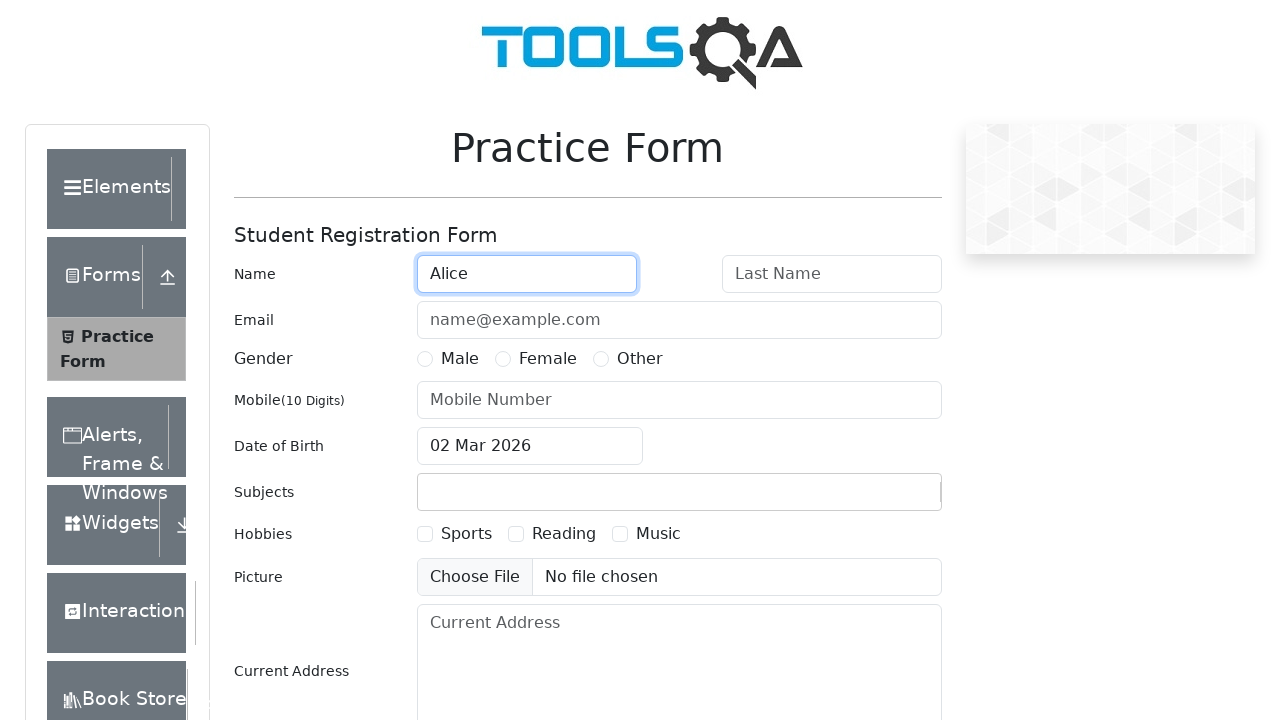

Filled last name with 'Johnson' on #lastName
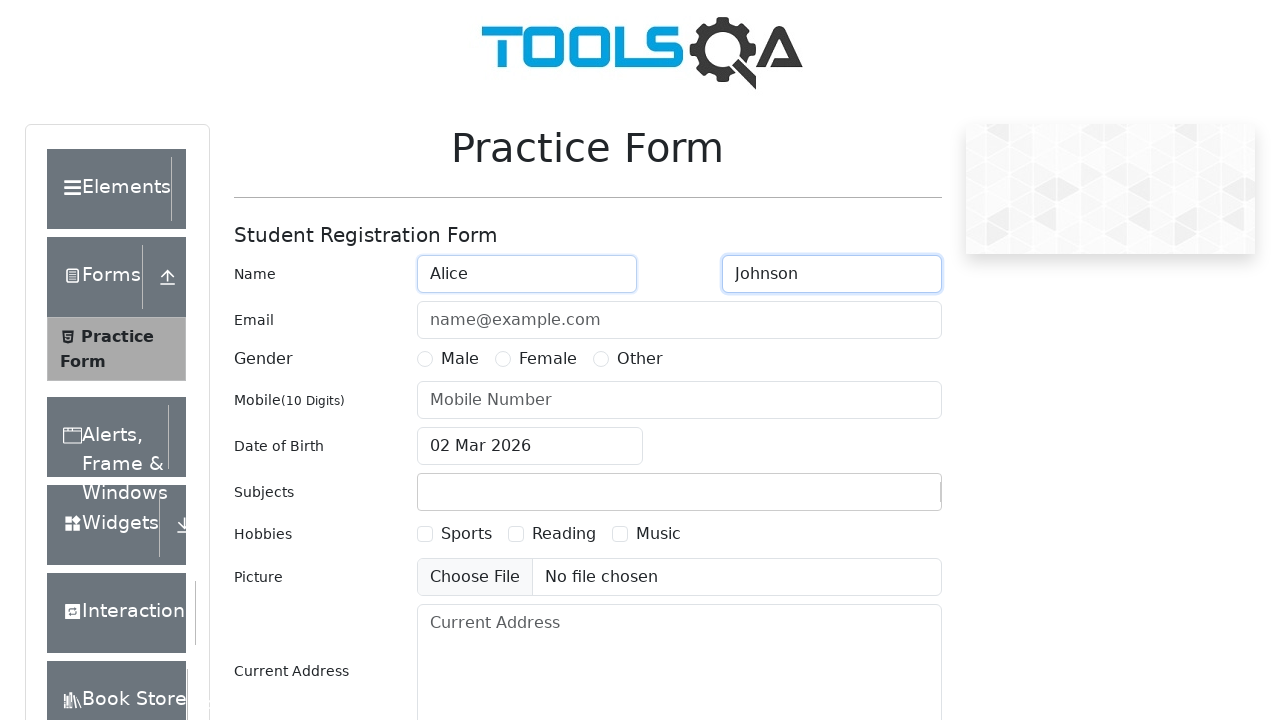

Filled email with 'alice.johnson@example.com' on #userEmail
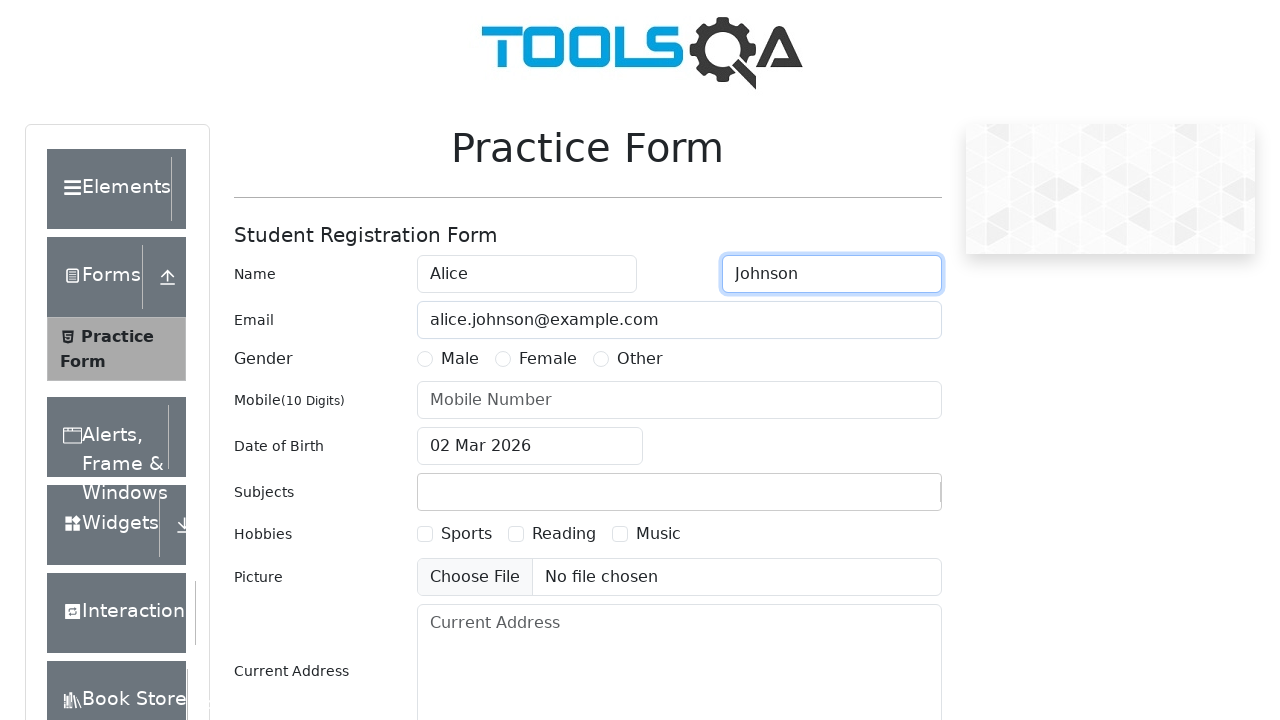

Selected Male gender at (460, 359) on label[for="gender-radio-1"]
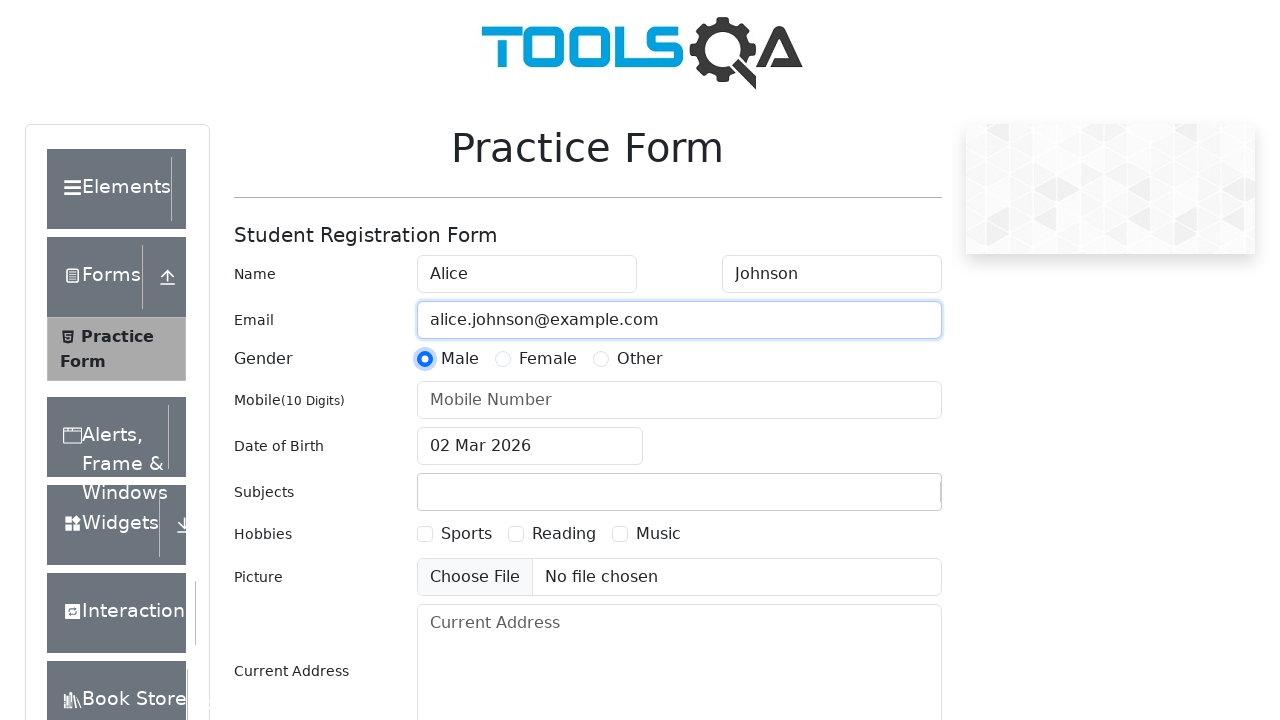

Filled mobile number with '9876543210' on #userNumber
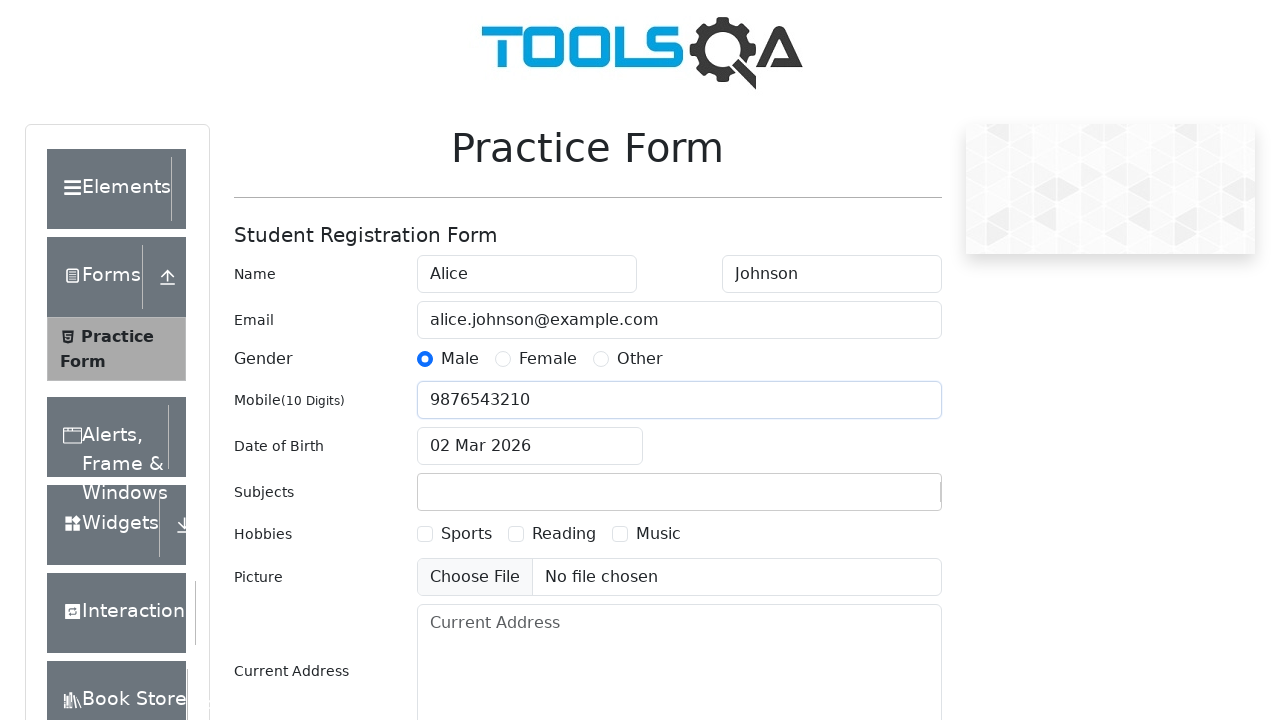

Clicked date of birth input field at (530, 446) on #dateOfBirthInput
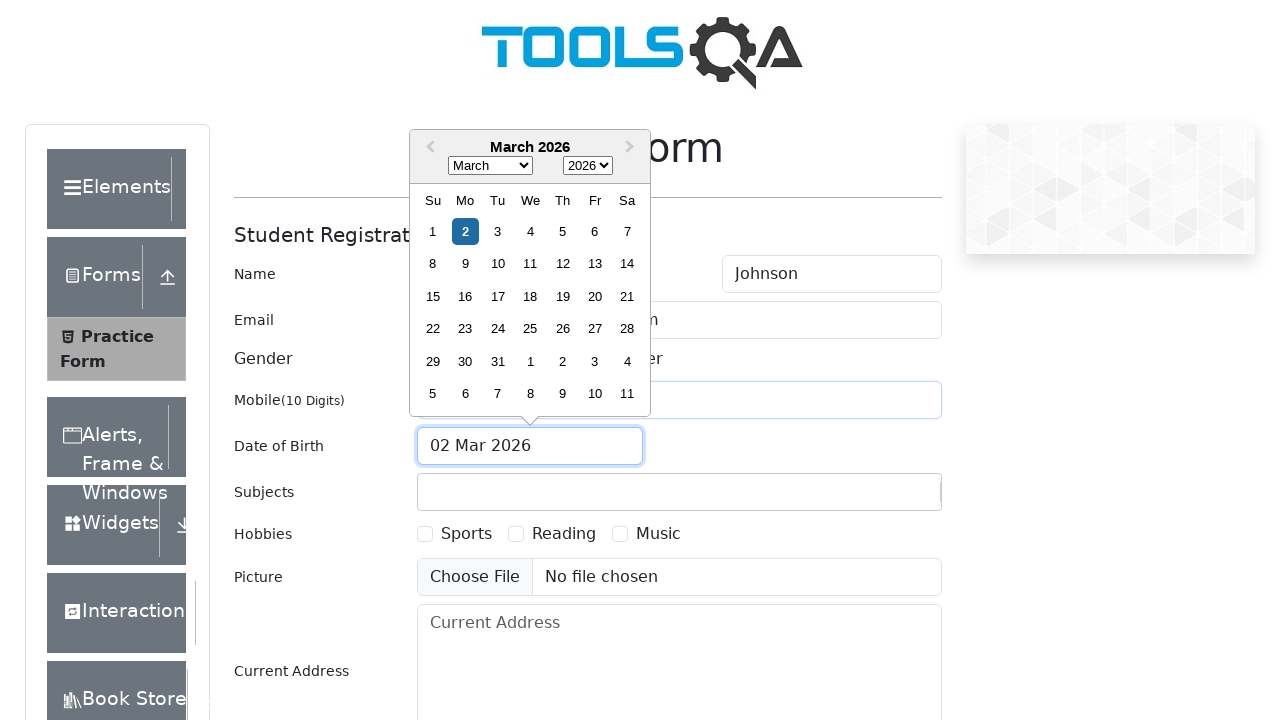

Selected year 1990 from date picker on .react-datepicker__year-select
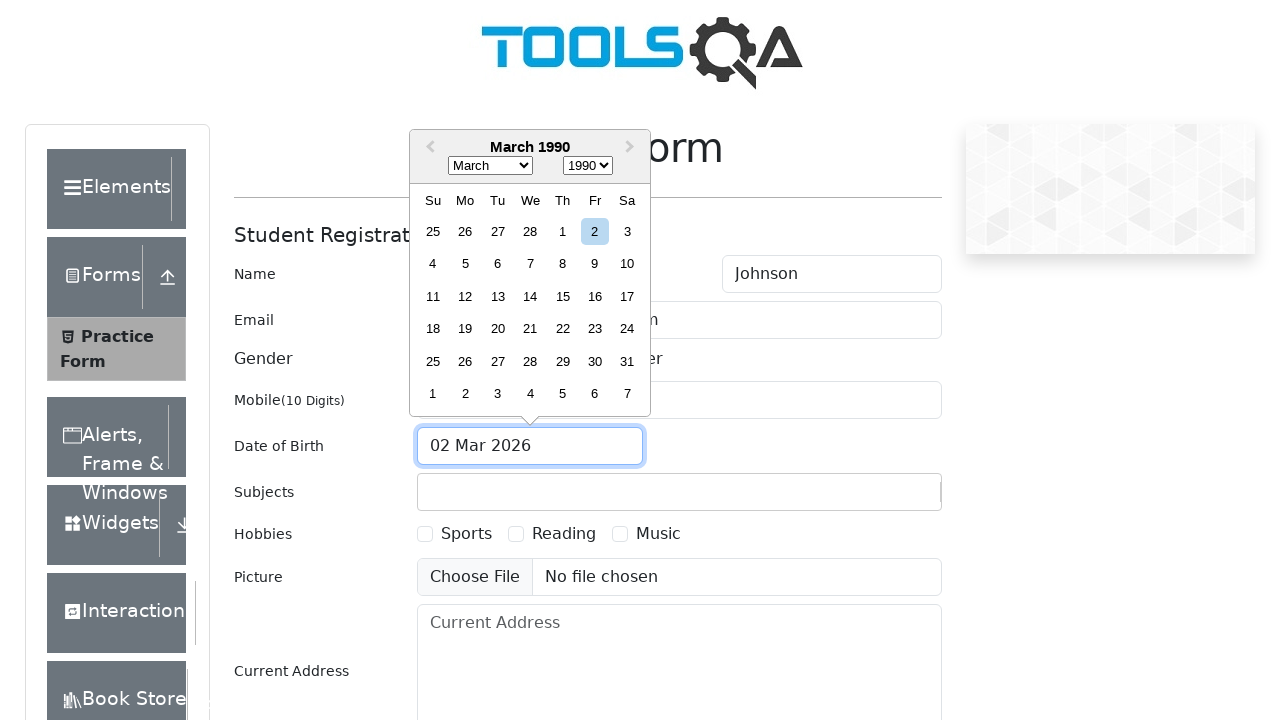

Selected month 4 (April) from date picker on .react-datepicker__month-select
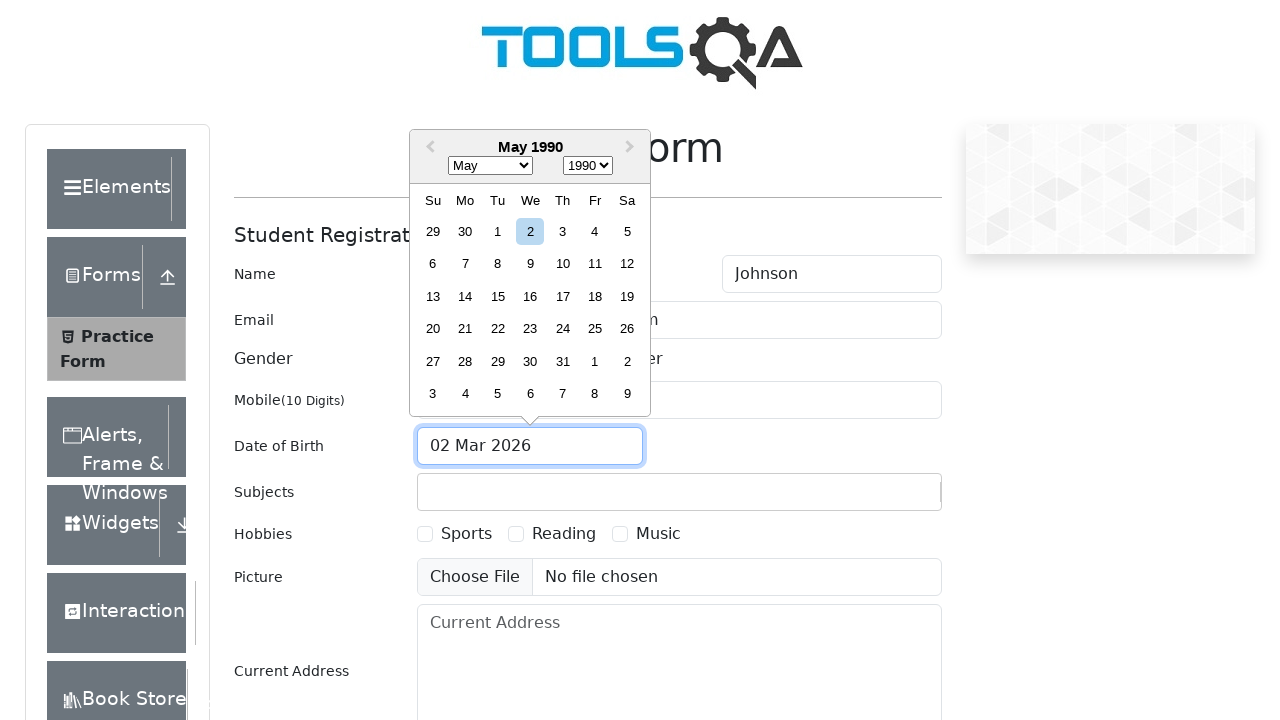

Selected day 10 from date picker at (562, 264) on .react-datepicker__day--010:not(.react-datepicker__day--outside-month)
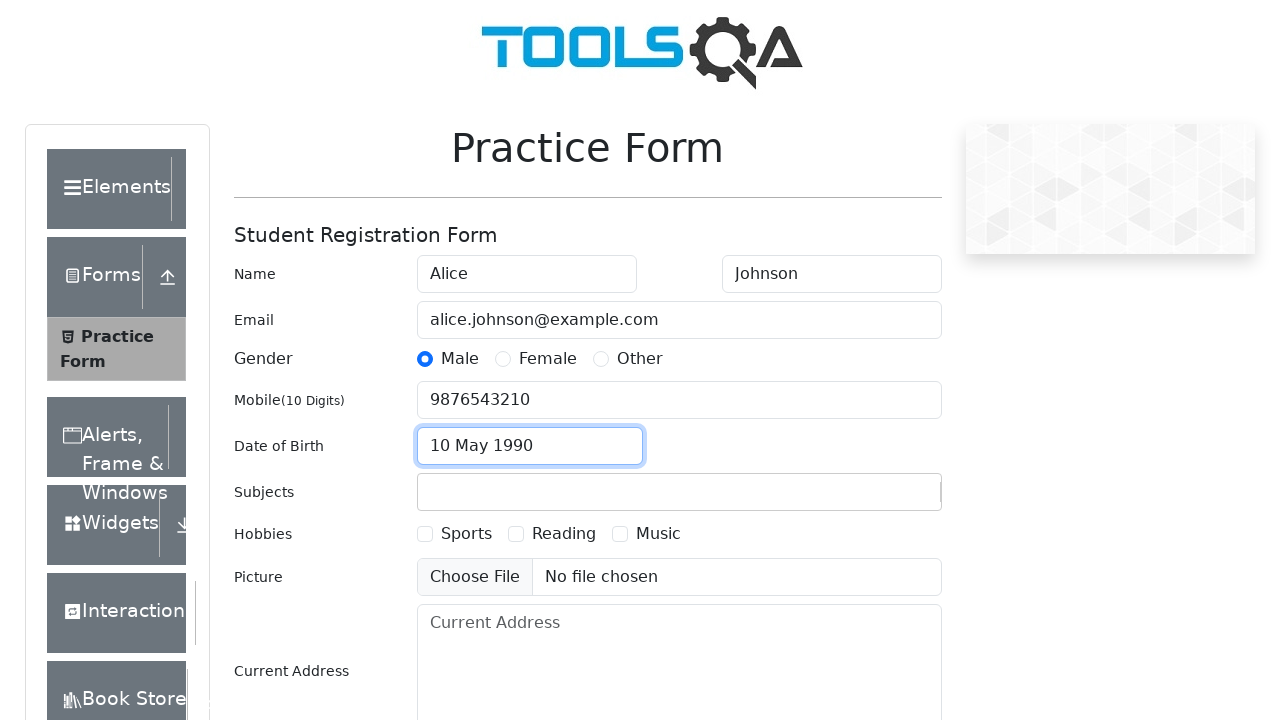

Clicked submit button without uploading picture at (885, 499) on #submit
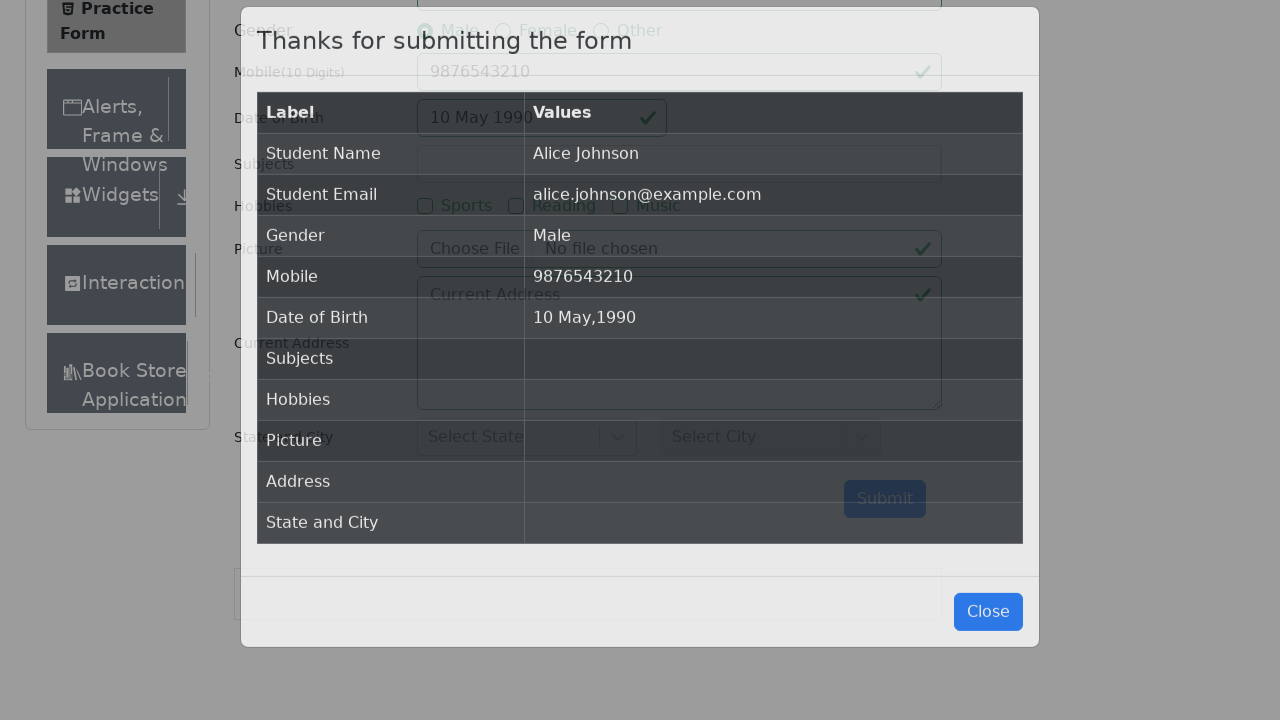

Modal with submission results loaded
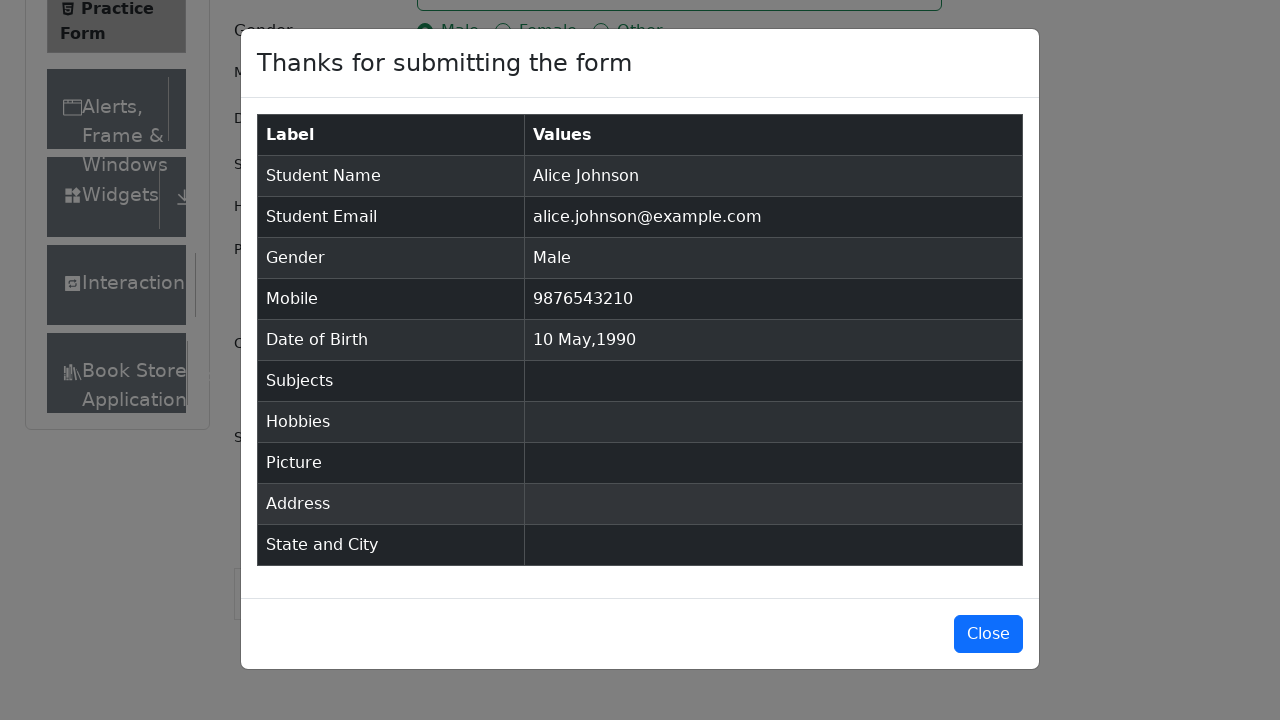

Closed the modal at (988, 634) on #closeLargeModal
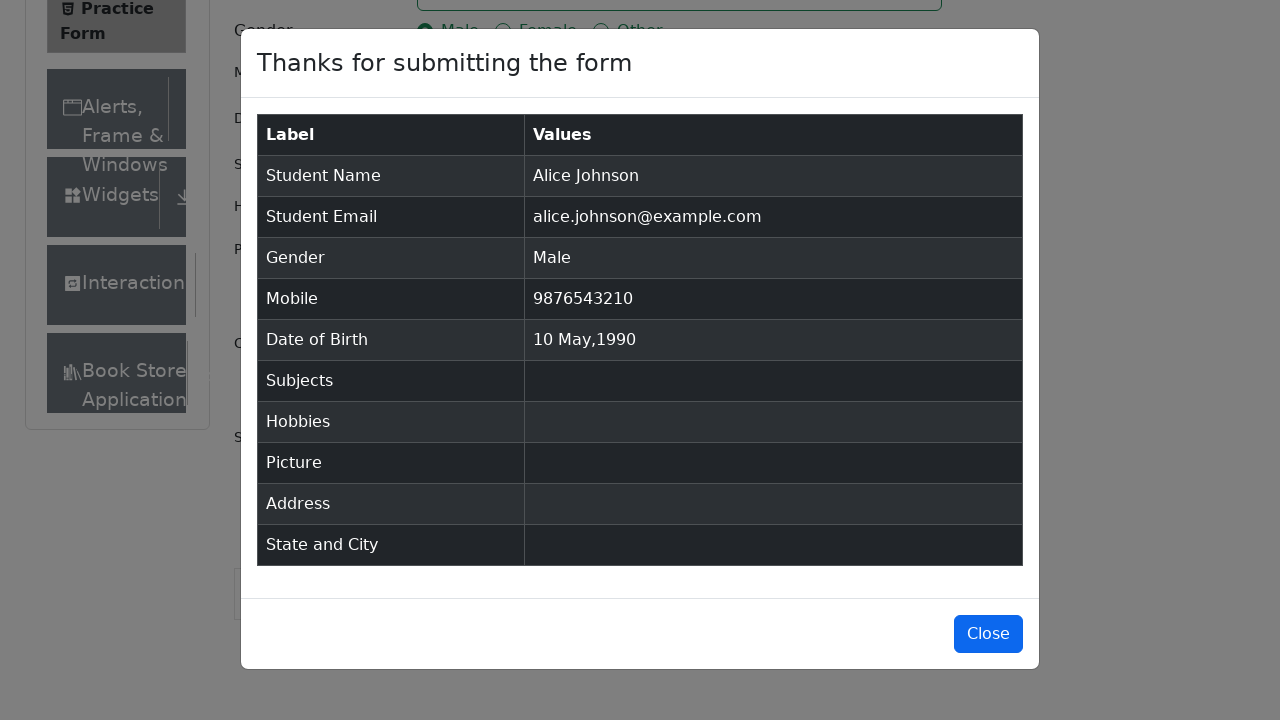

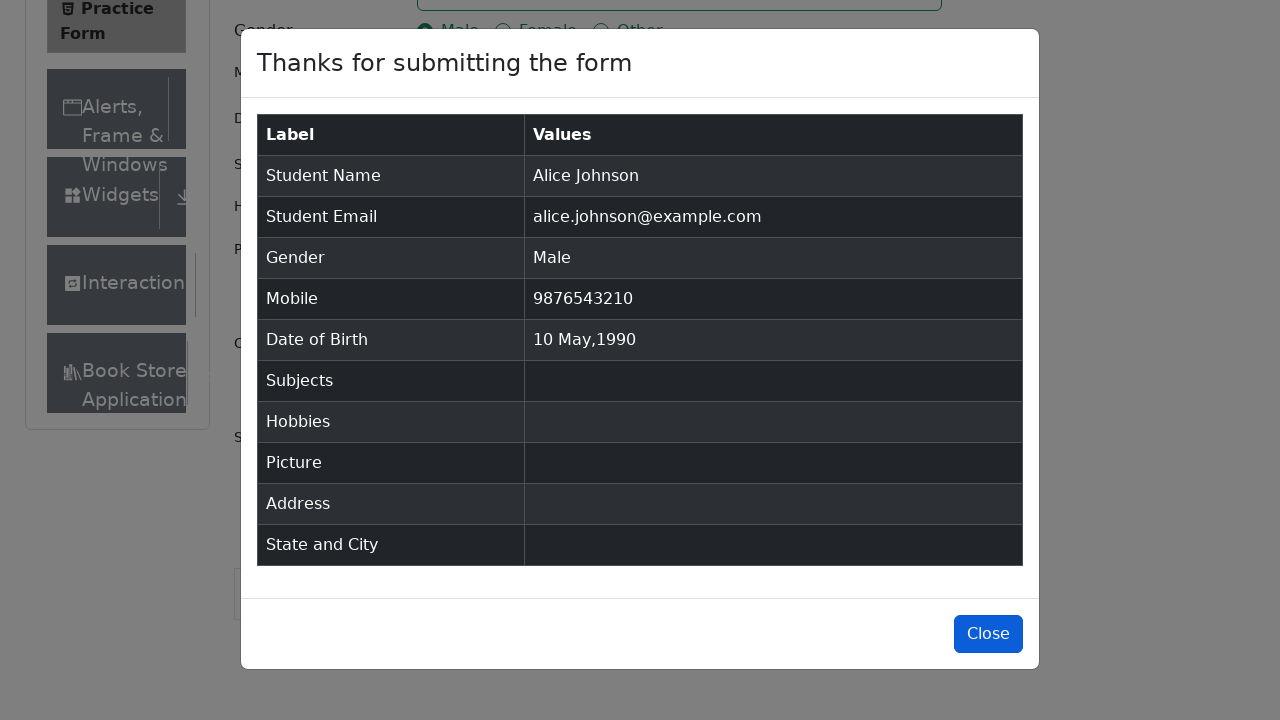